Tests radio button functionality by clicking the hockey radio button and verifying it is selected

Starting URL: https://practice.cydeo.com/radio_buttons

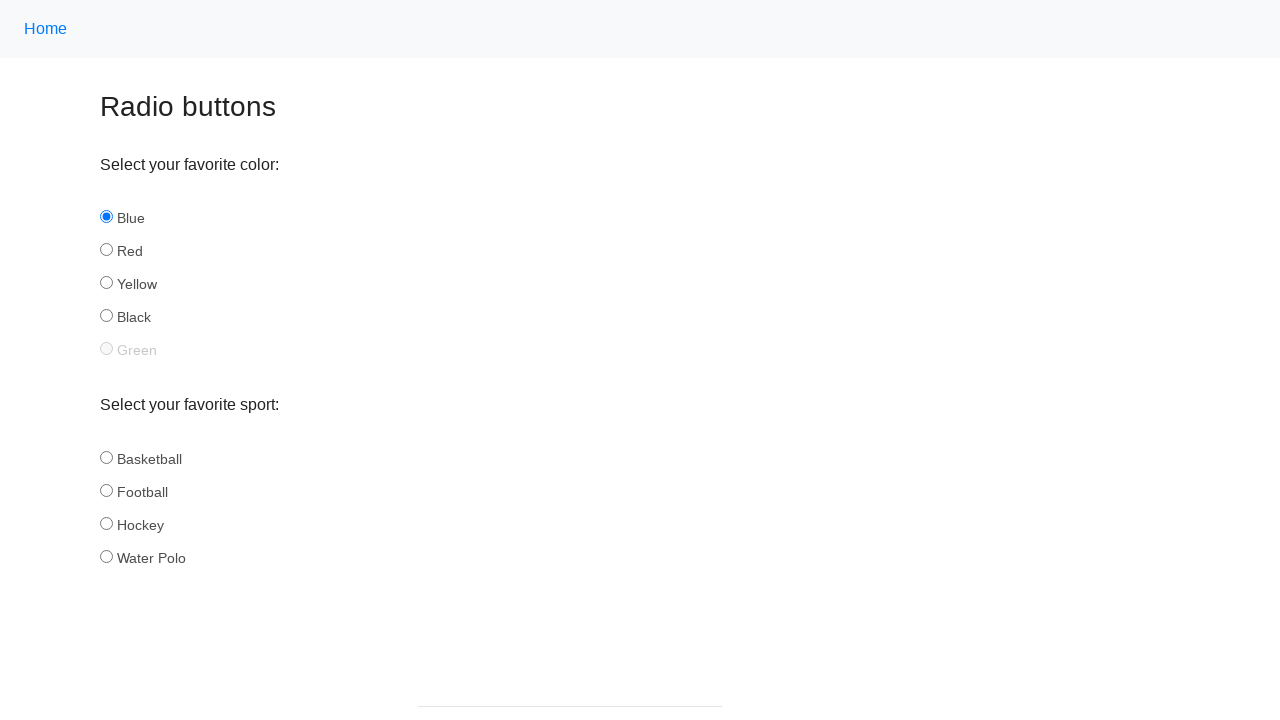

Clicked the hockey radio button at (106, 523) on input#hockey
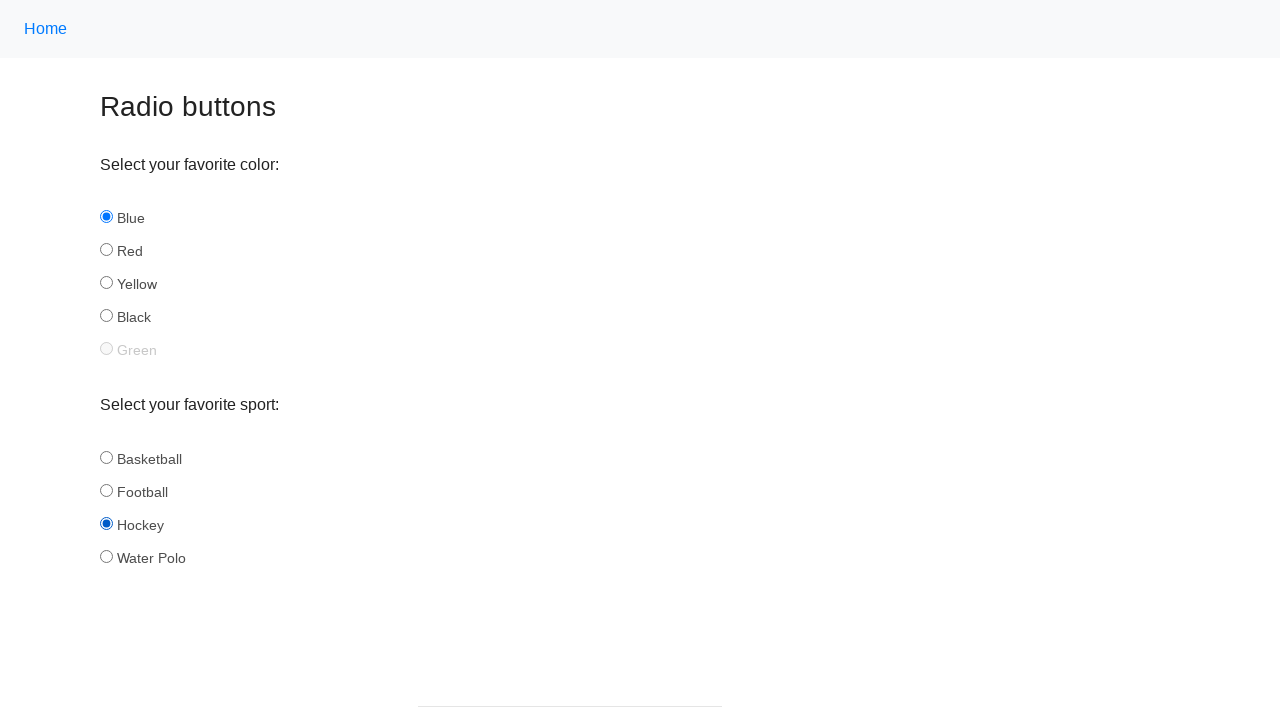

Located the hockey radio button element
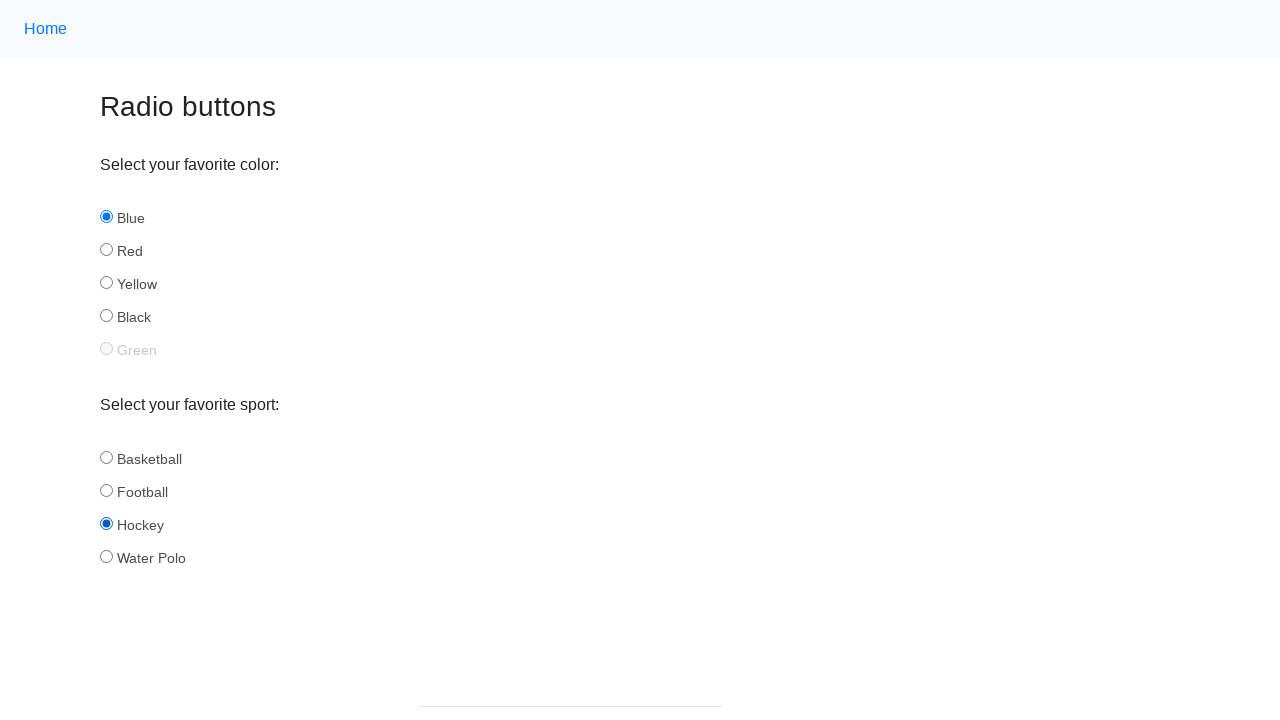

Verified that the hockey radio button is selected
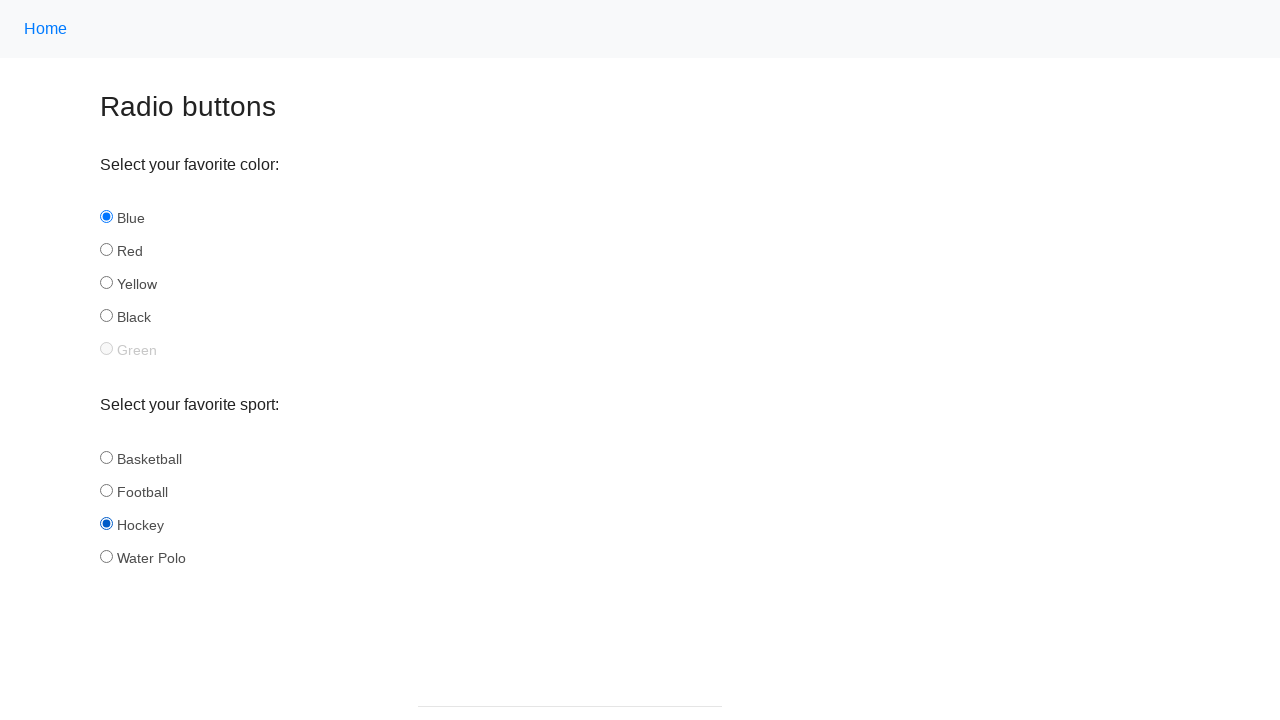

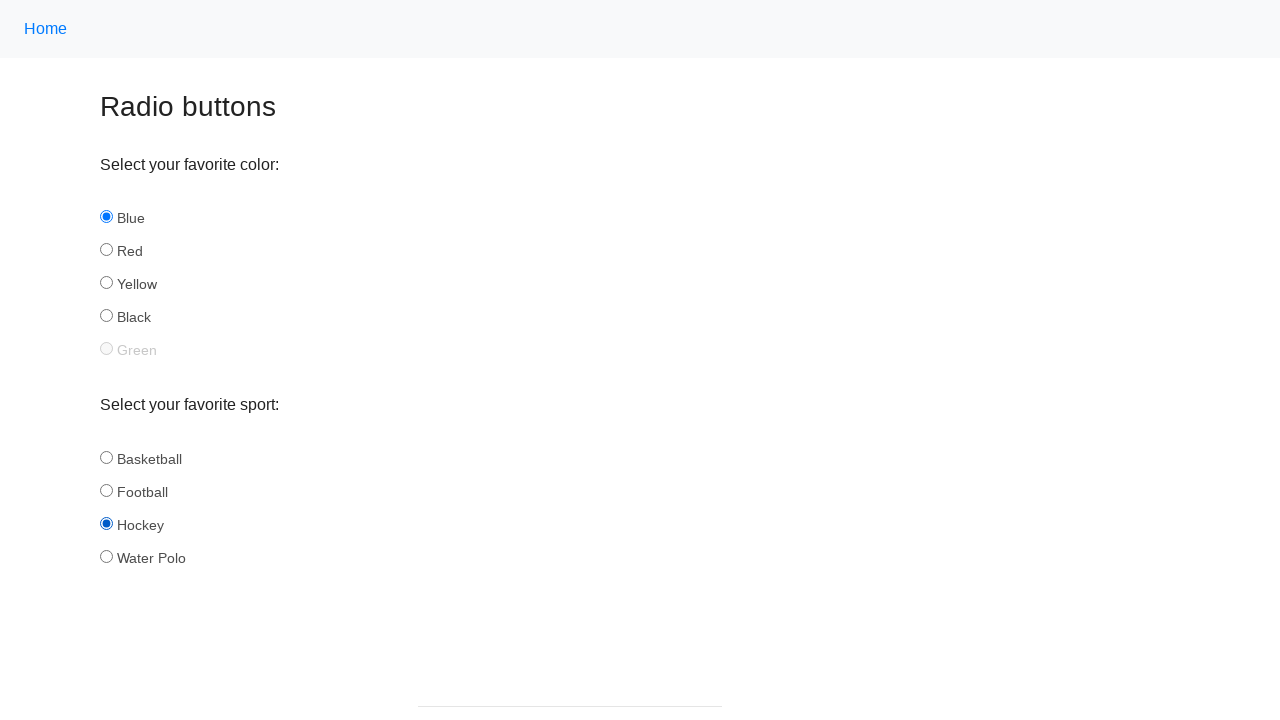